Tests different types of JavaScript alerts by triggering and interacting with simple alerts, confirmation dialogs, and prompt dialogs

Starting URL: http://demo.automationtesting.in/Index.html

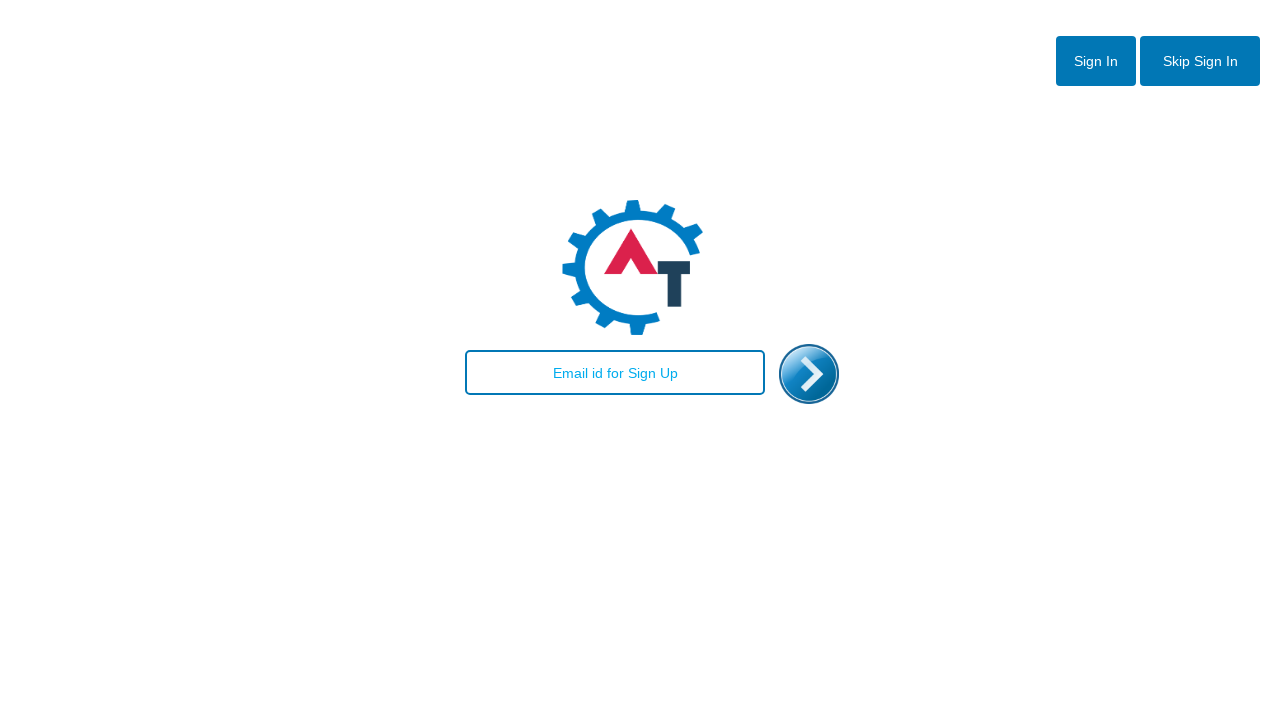

Clicked skip sign in button at (1200, 61) on #btn2
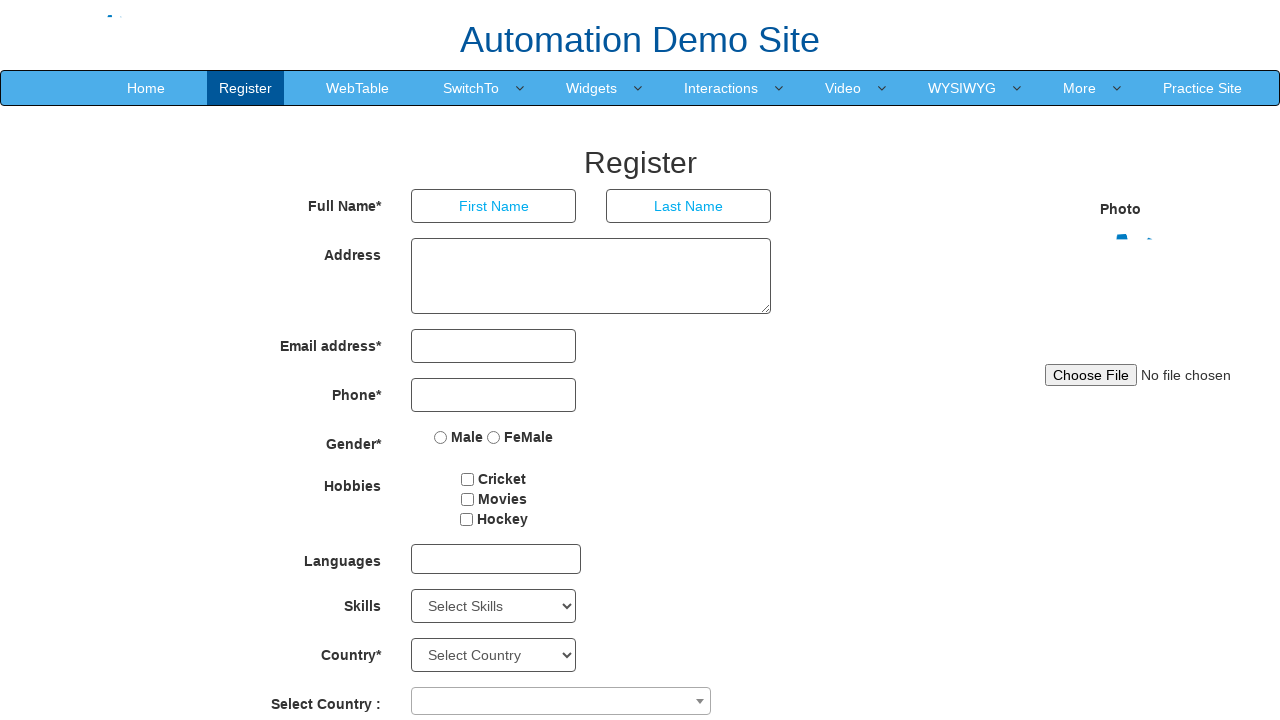

Hovered over Switch To menu at (471, 88) on xpath=//a[contains(text(),'Swi')]
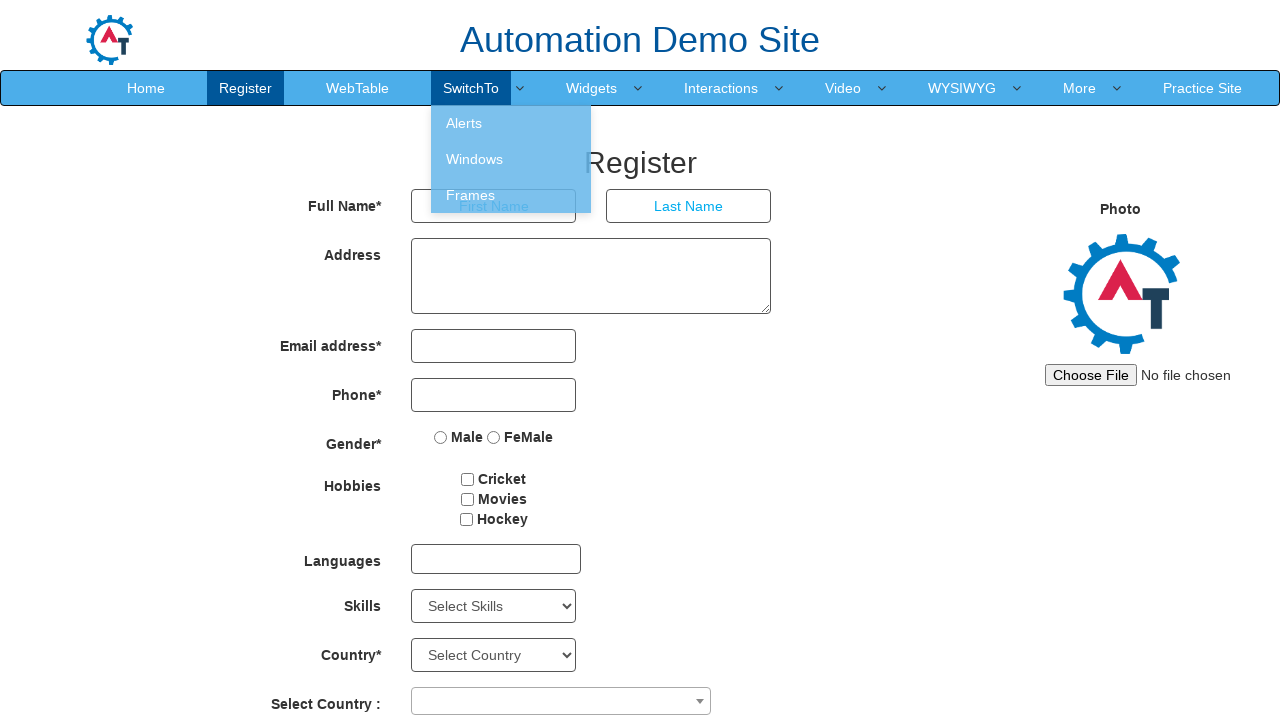

Clicked Alerts submenu at (511, 123) on xpath=//a[contains(text(),'Alerts')]
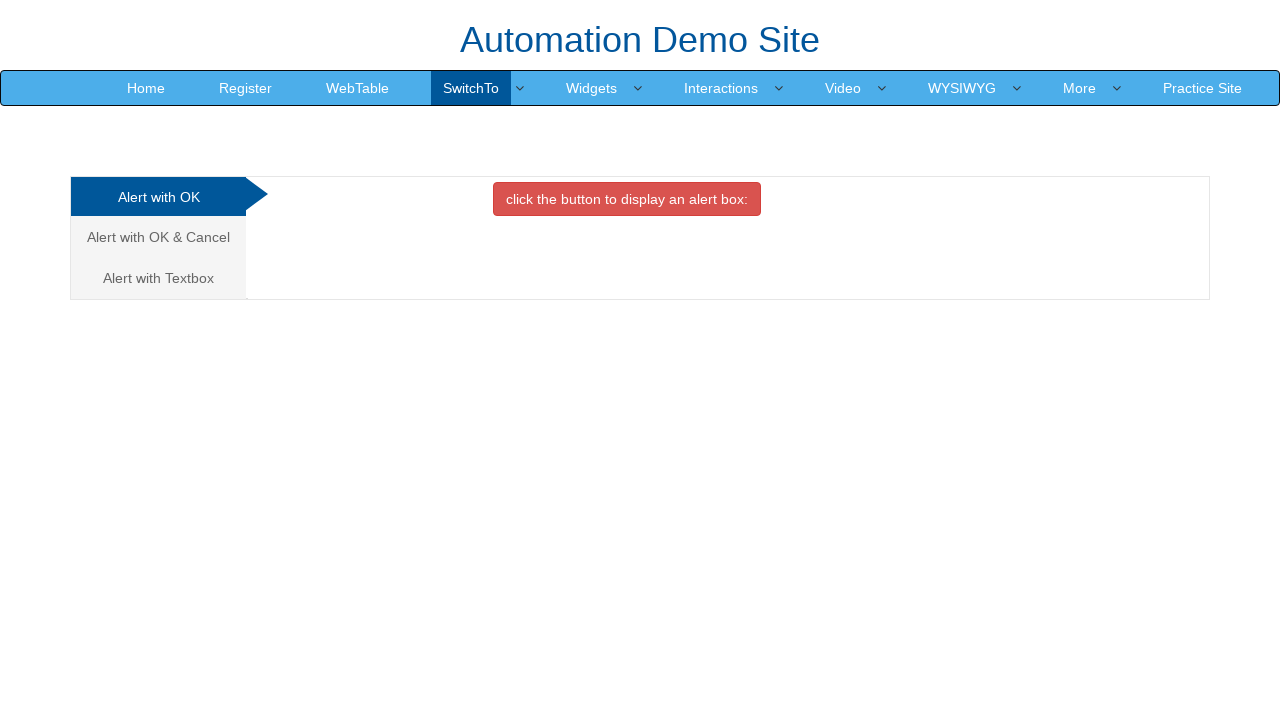

Navigated to alerts page
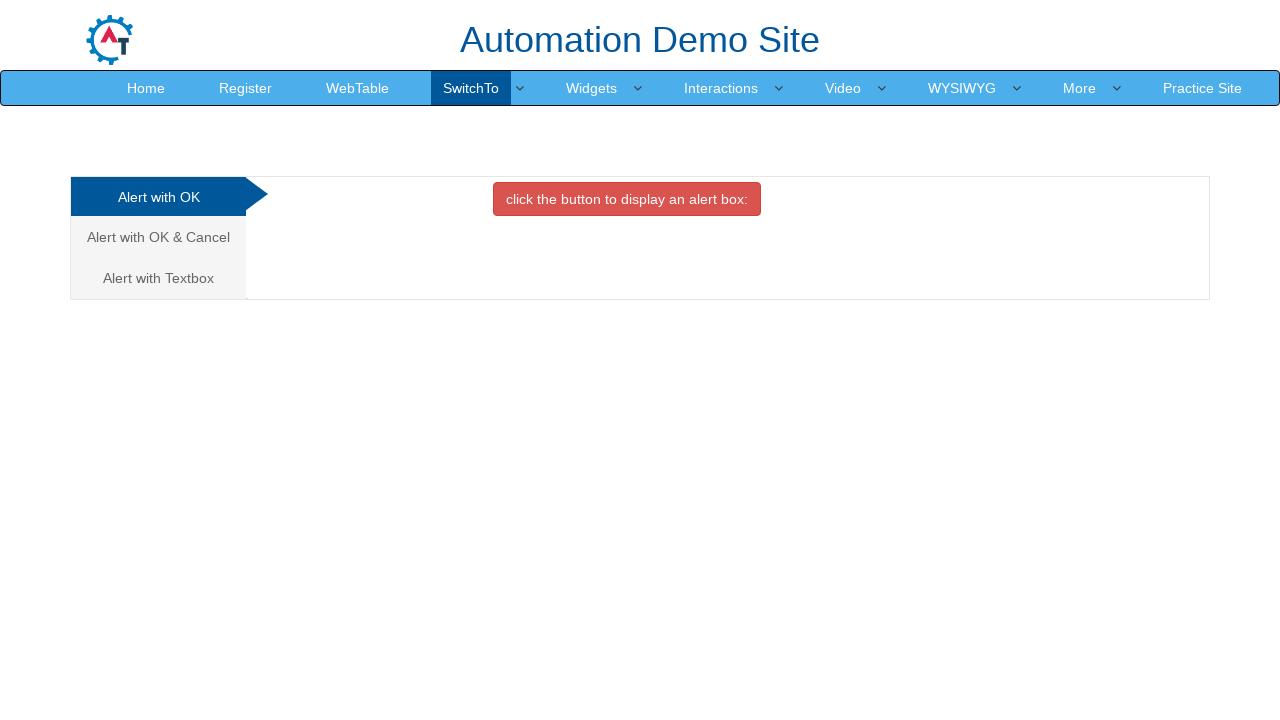

Page loaded (domcontentloaded state reached)
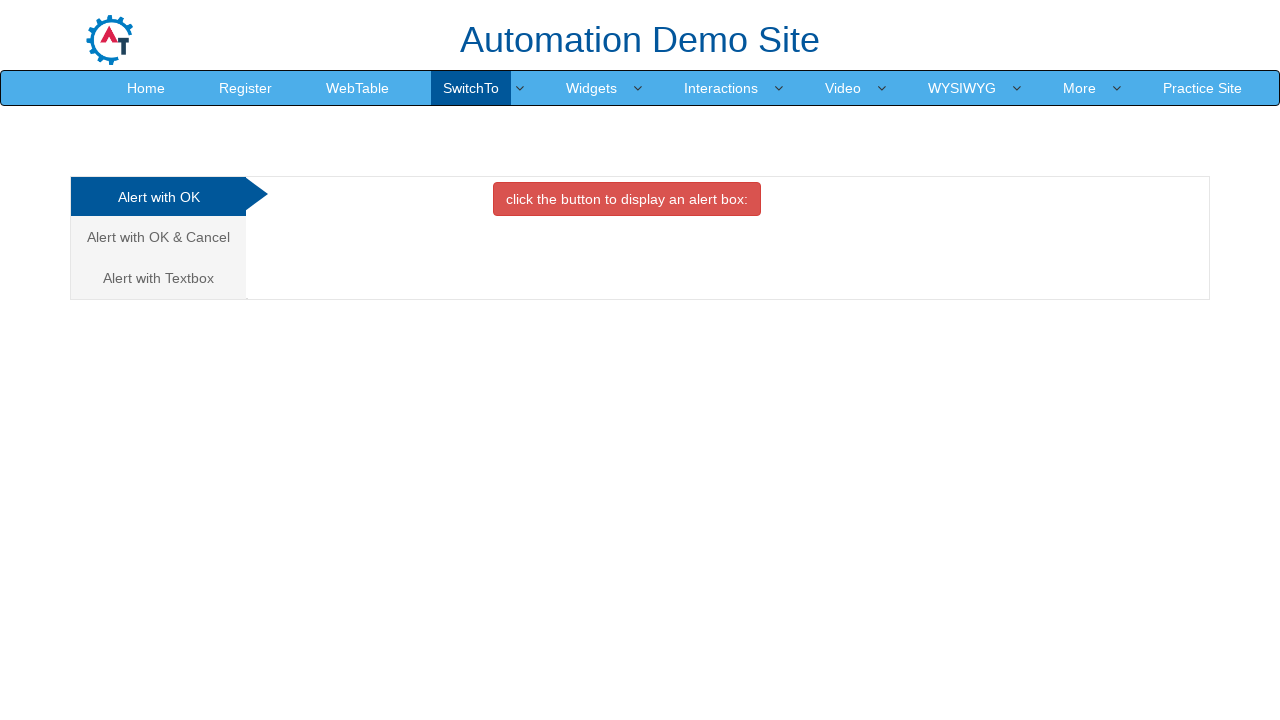

Clicked simple alert button at (627, 199) on xpath=//button[@class='btn btn-danger']
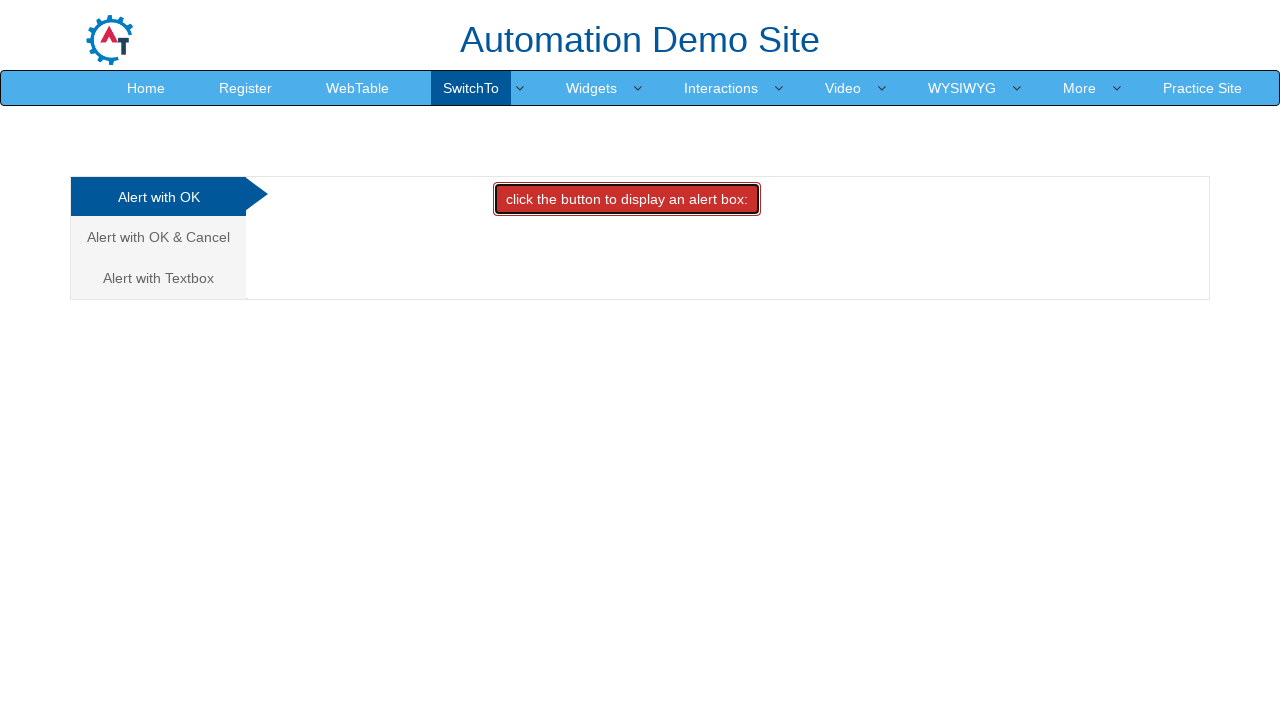

Accepted simple alert dialog
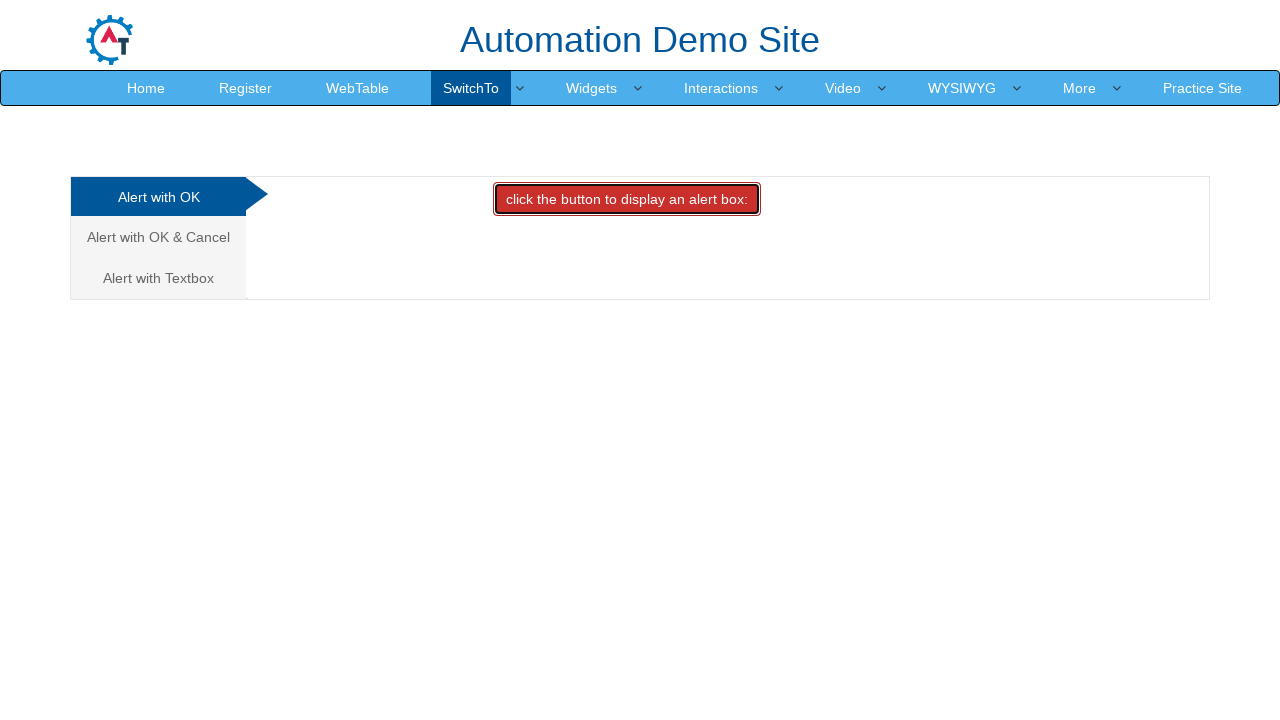

Navigated to confirmation alert tab at (158, 237) on xpath=//a[@href='#CancelTab']
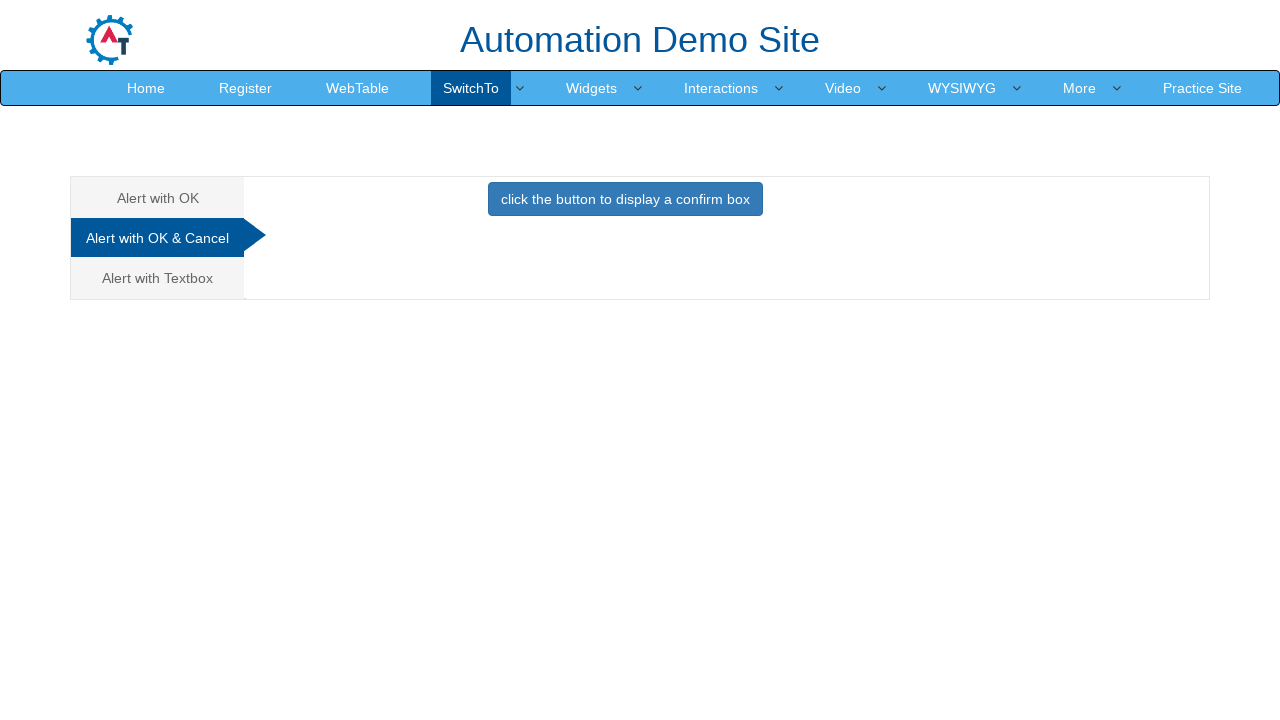

Clicked confirmation alert button at (625, 199) on xpath=//button[@onclick='confirmbox()']
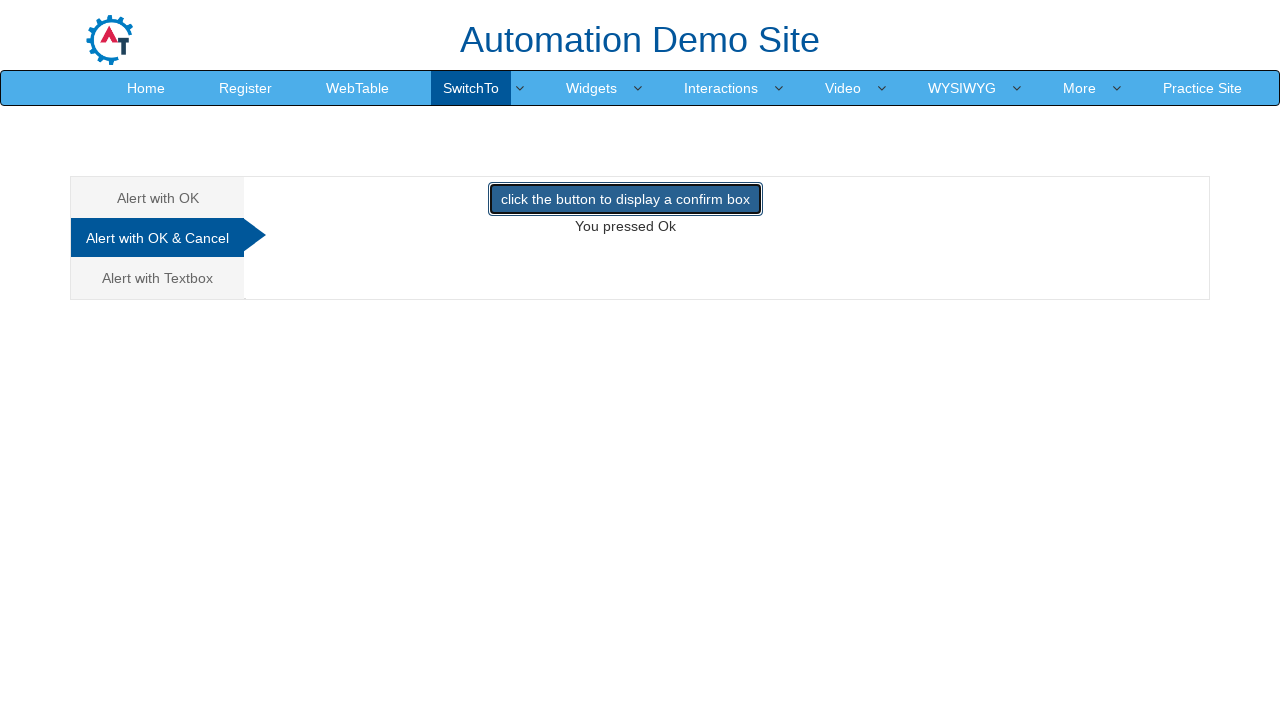

Navigated to prompt alert tab at (158, 278) on xpath=//a[@href='#Textbox']
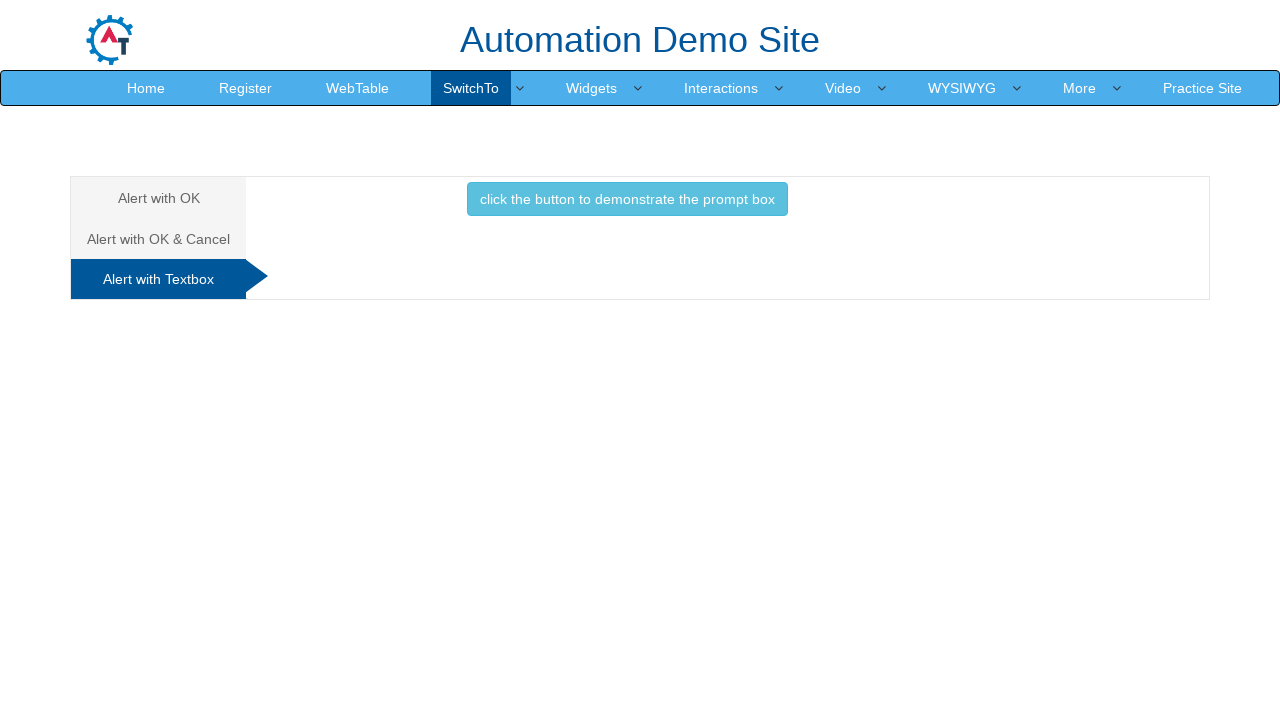

Registered prompt dialog handler
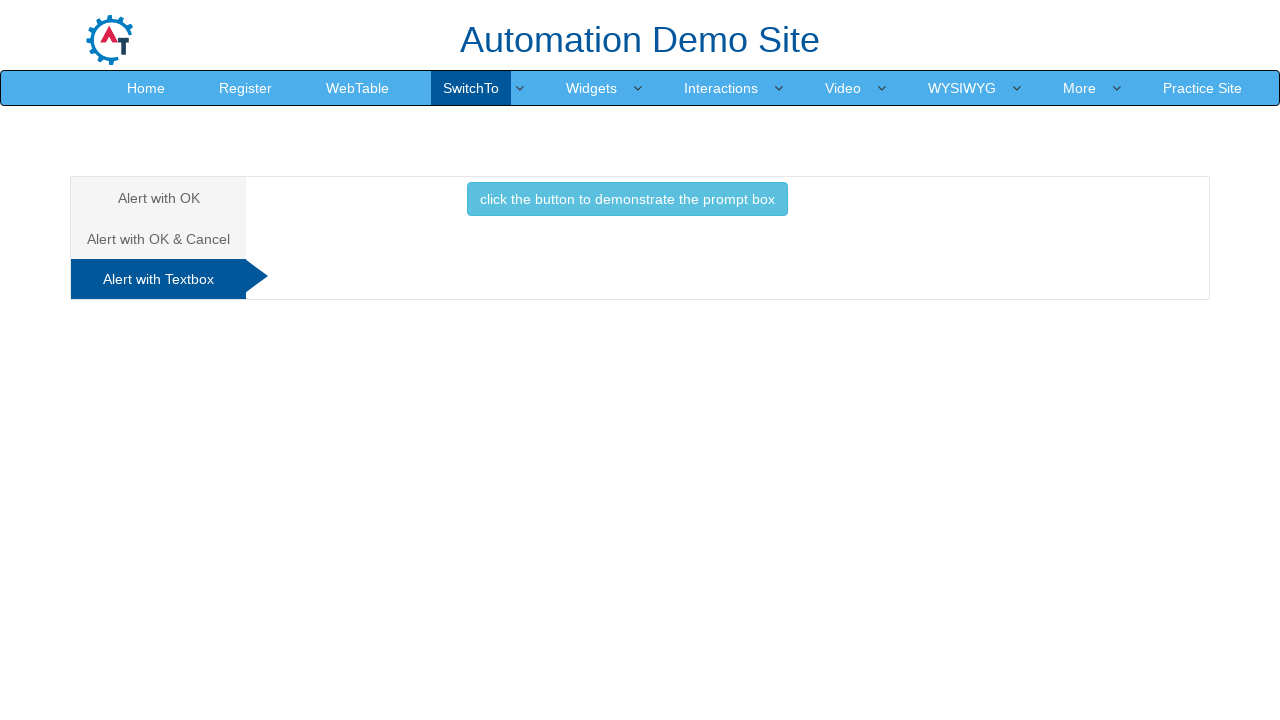

Clicked prompt alert button and accepted with text 'Pot sa scriu orice' at (627, 199) on xpath=//button[@onclick='promptbox()']
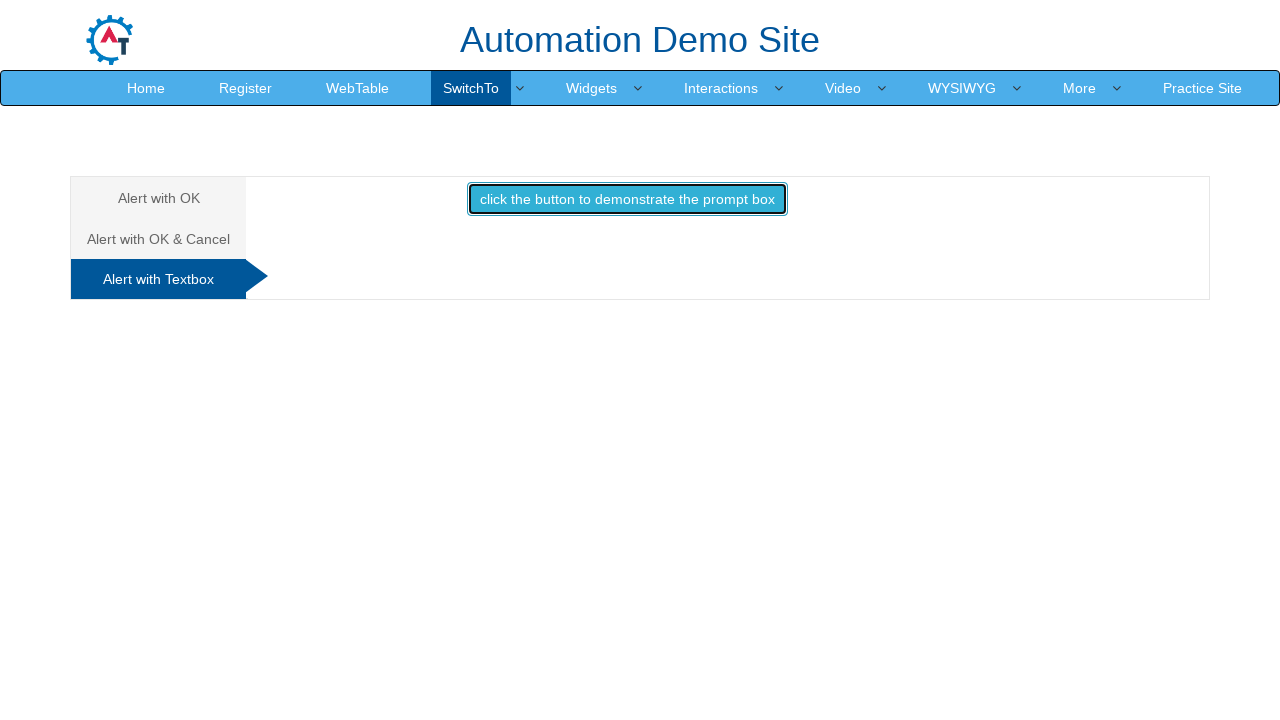

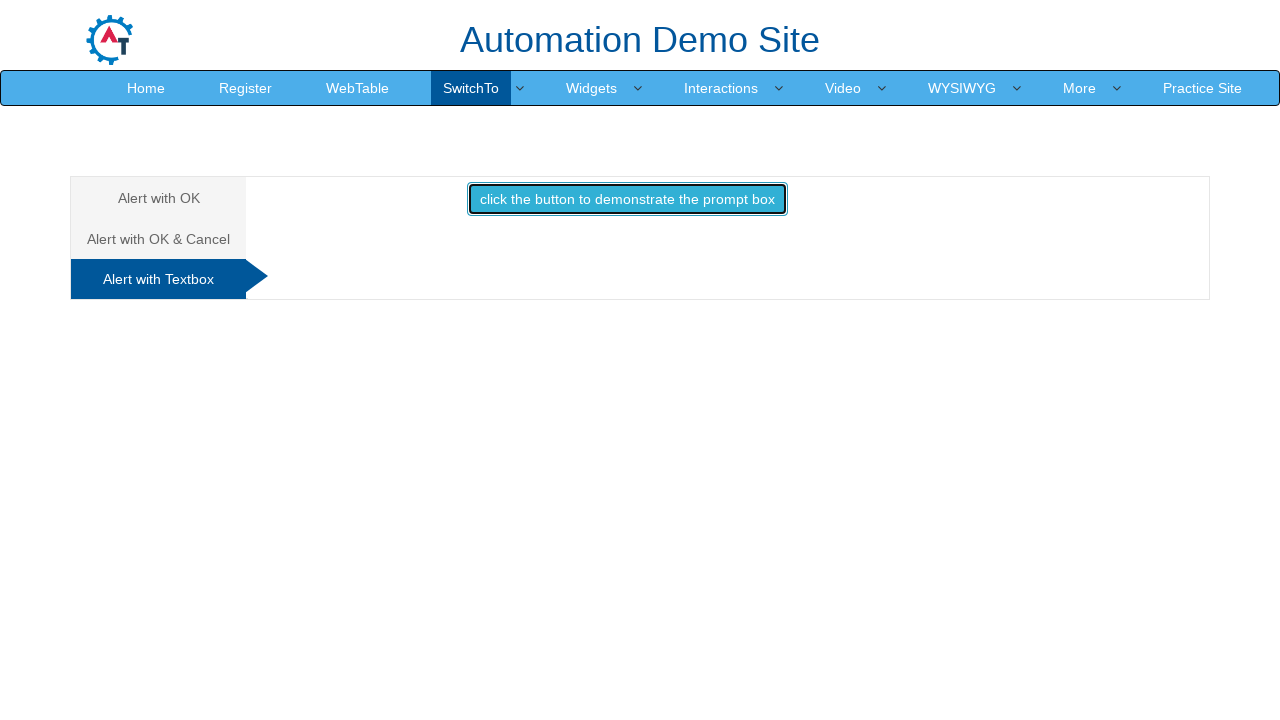